Tests file download functionality by navigating to a download page and clicking the first download link to trigger a file download.

Starting URL: https://the-internet.herokuapp.com/download

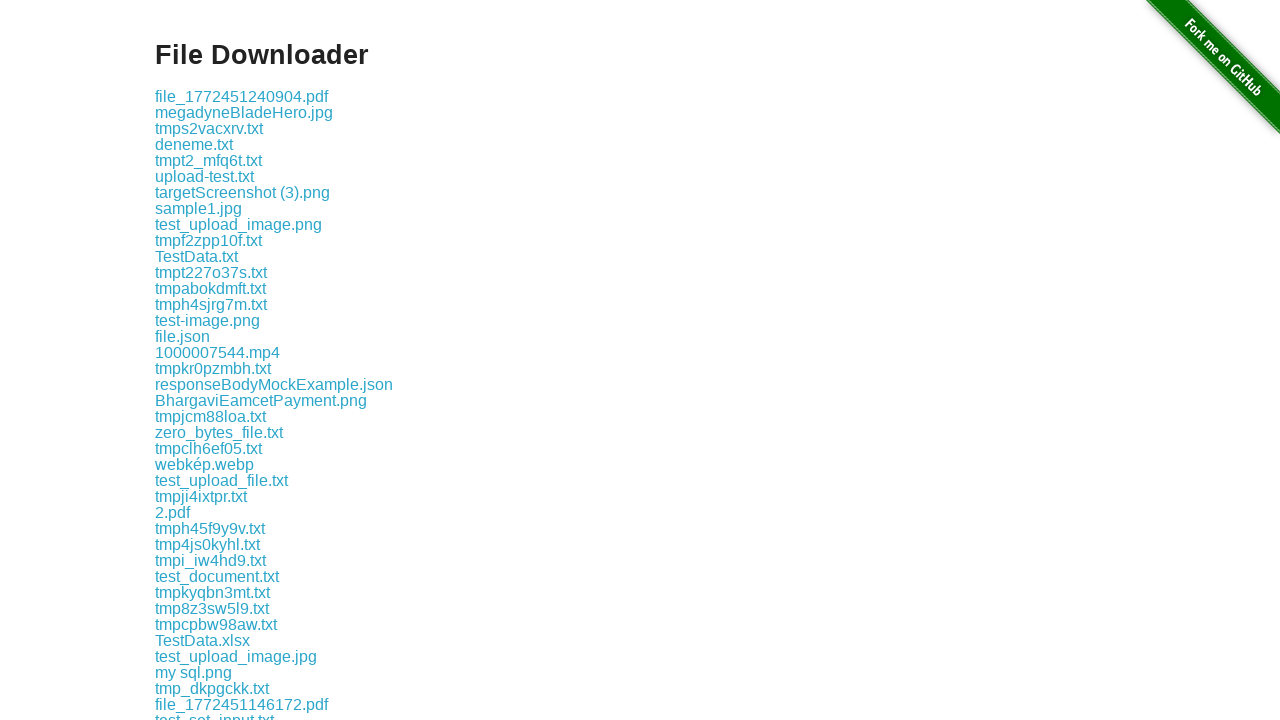

Download page loaded and first download link found
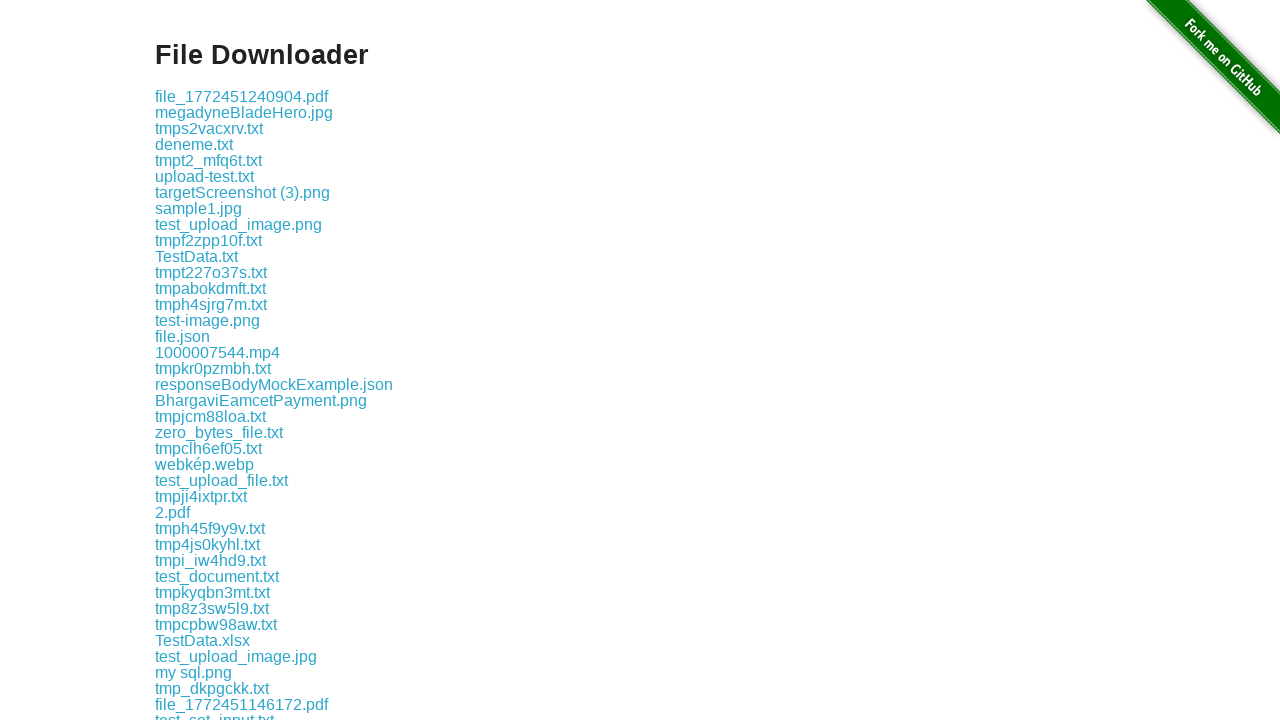

Clicked first download link and download started at (242, 96) on .example a
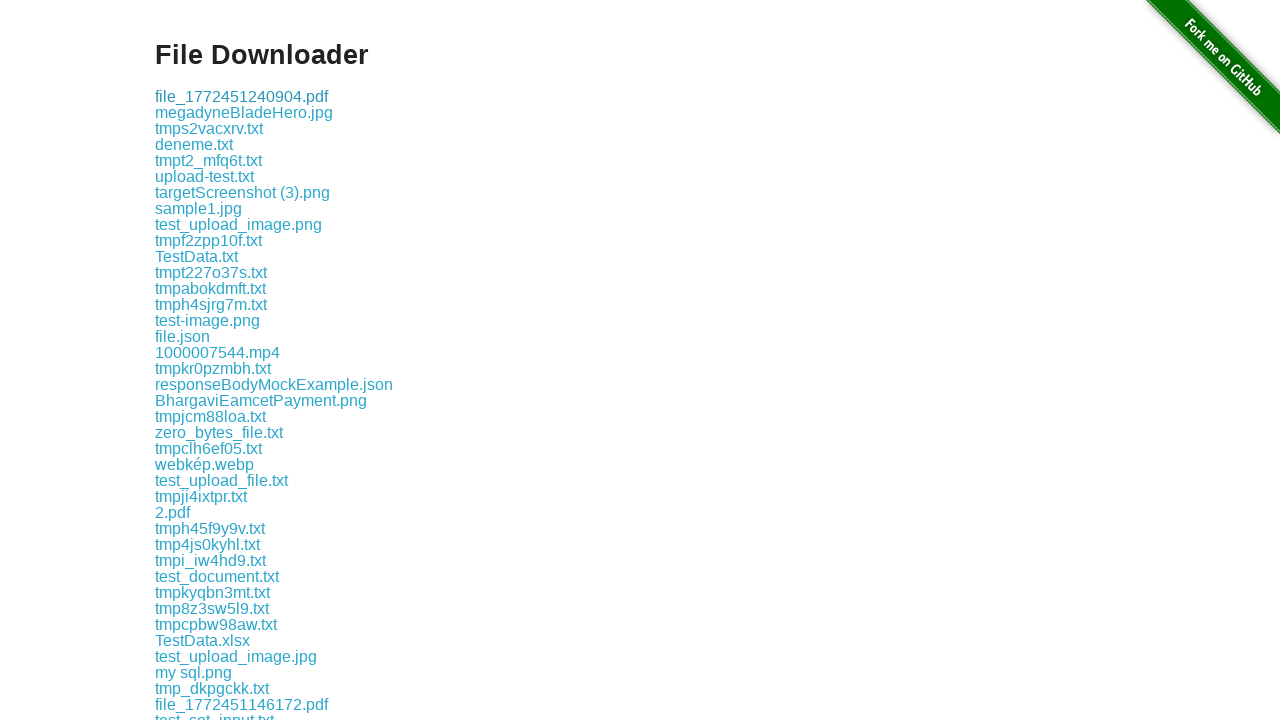

Retrieved download object
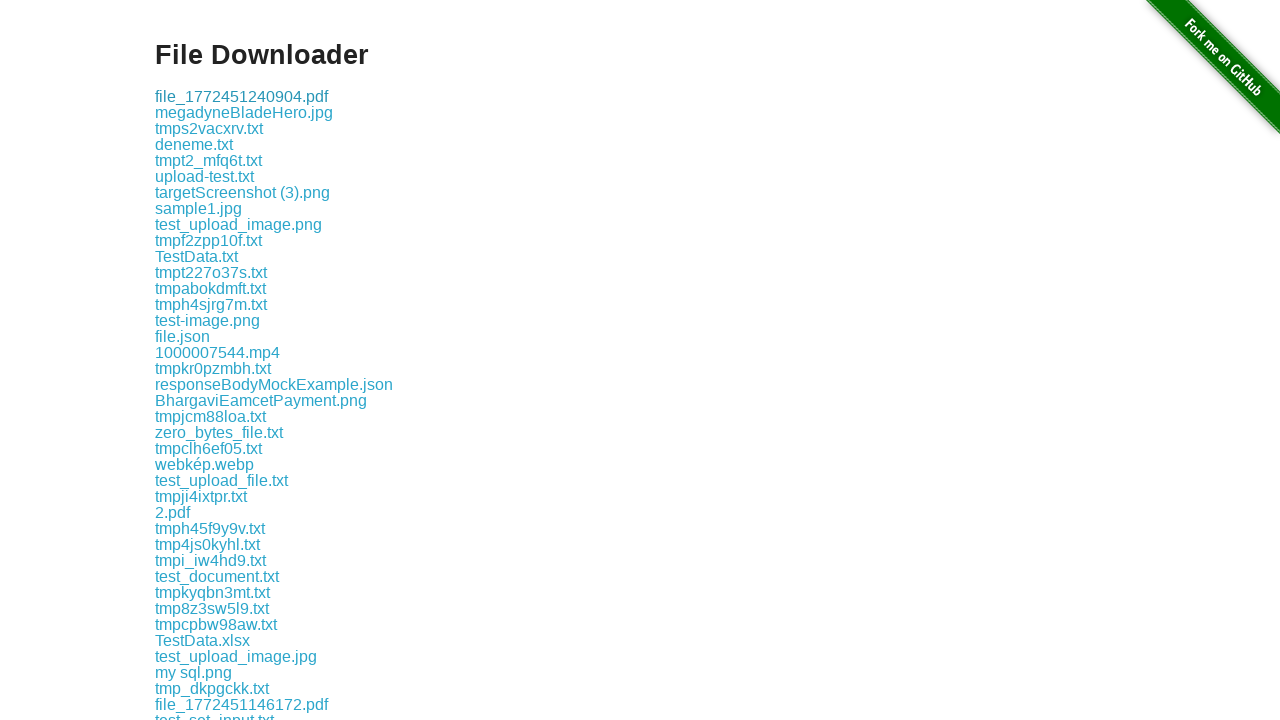

File download completed and path retrieved
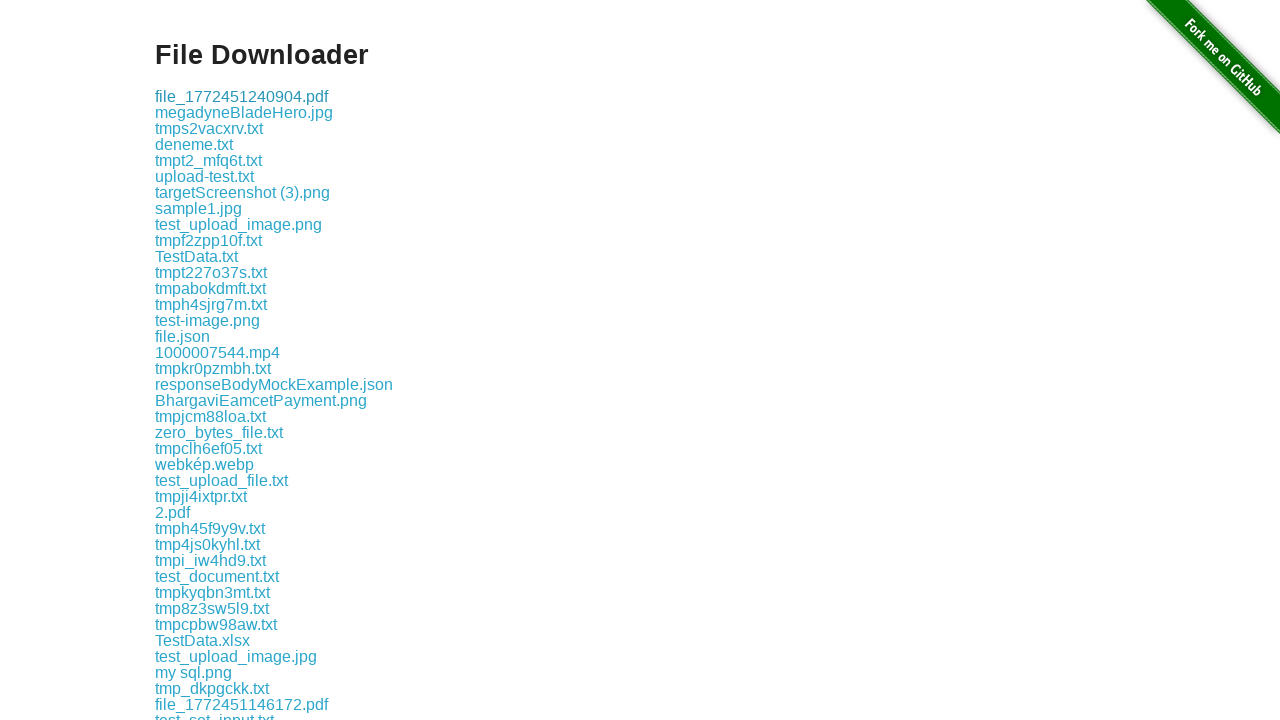

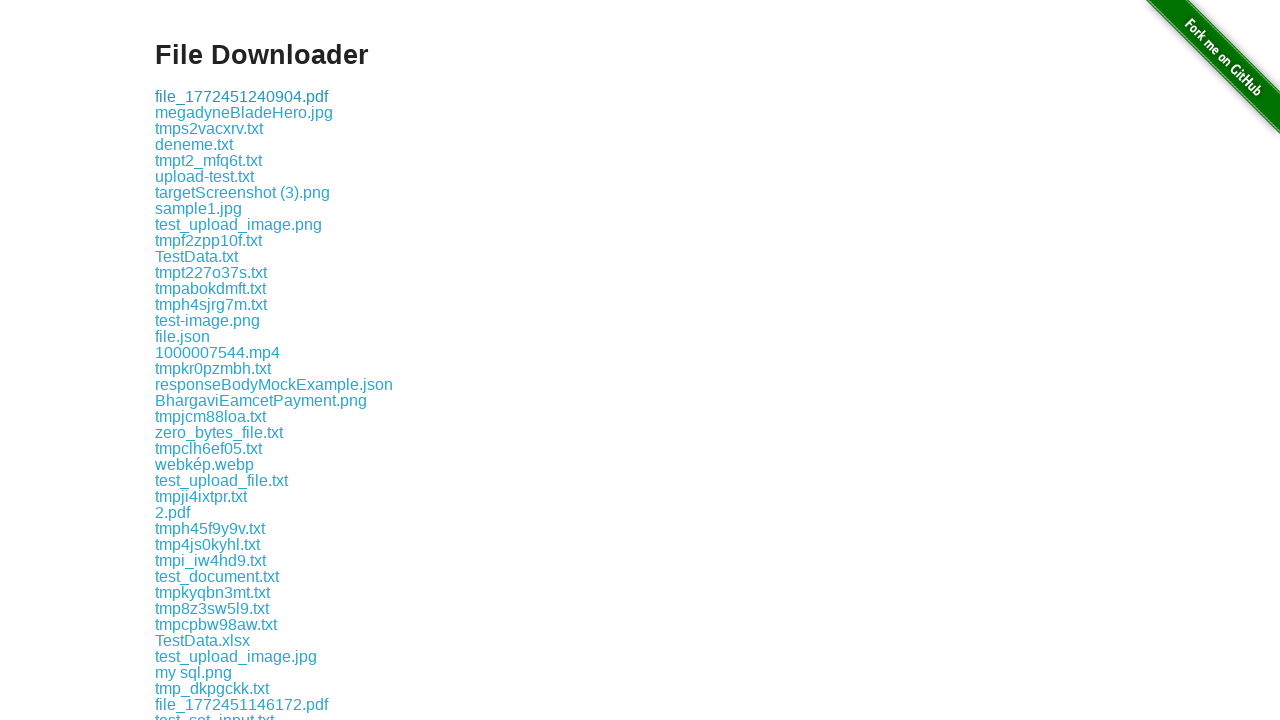